Tests a login form page by filling in username and password fields and clicking the login button, then verifies the page title

Starting URL: http://crossbrowsertesting.github.io/login-form.html

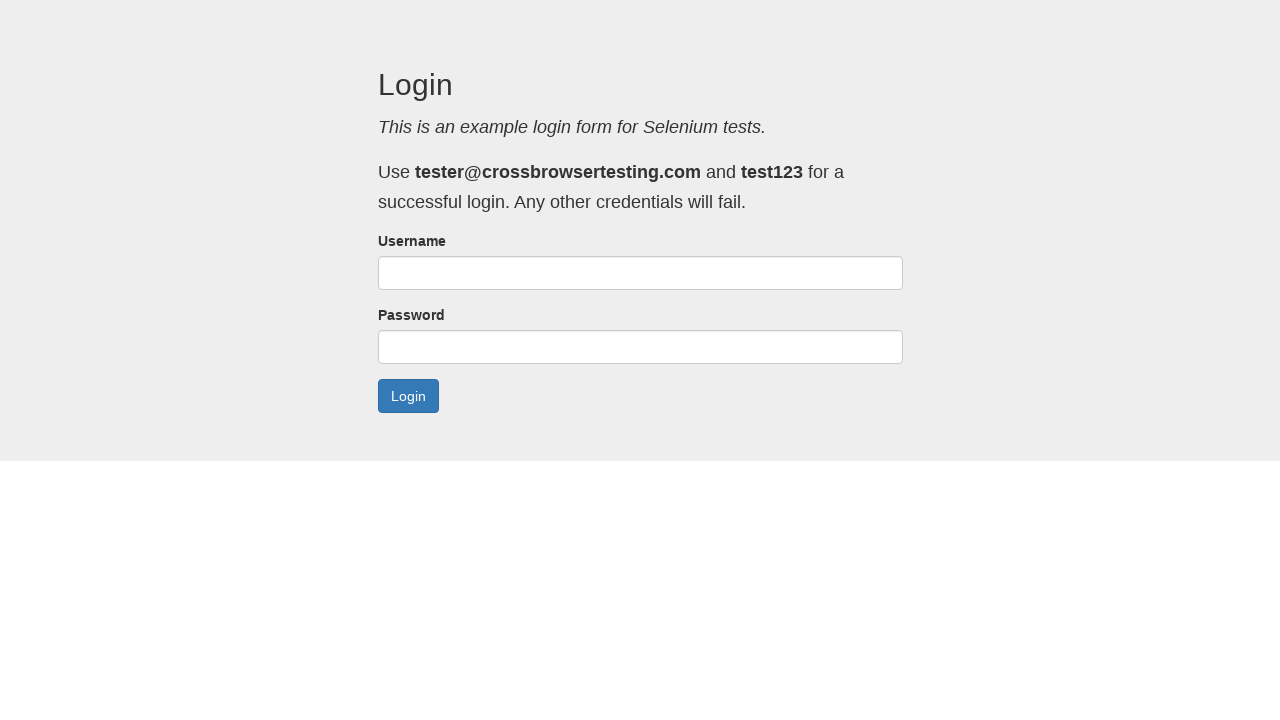

Clicked on username field at (640, 273) on #username
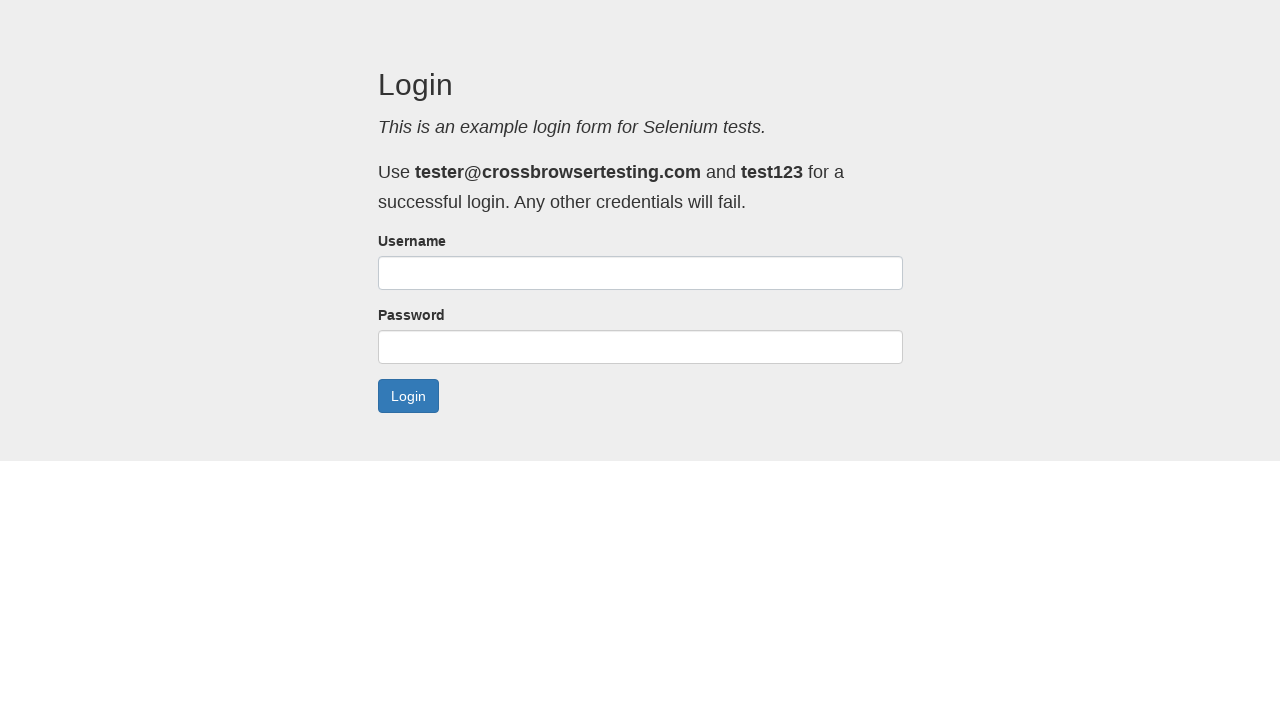

Filled username field with 'testuser2024' on #username
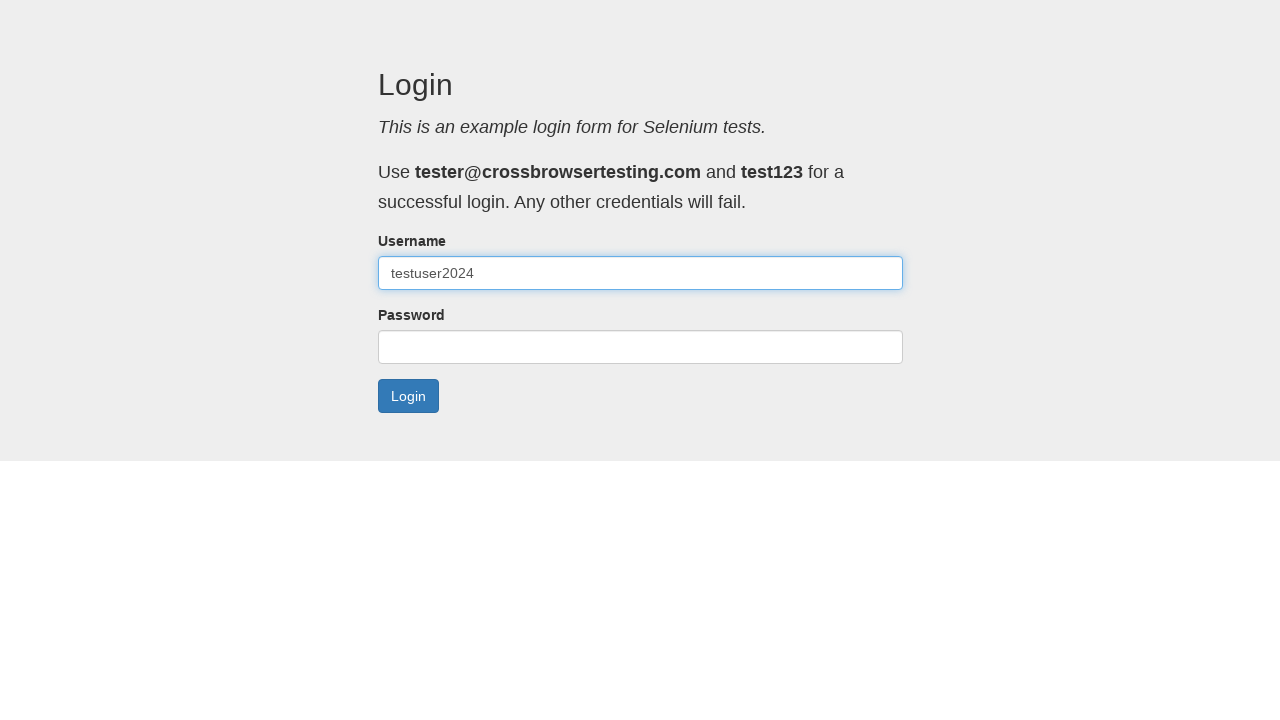

Clicked on password field at (640, 347) on #password
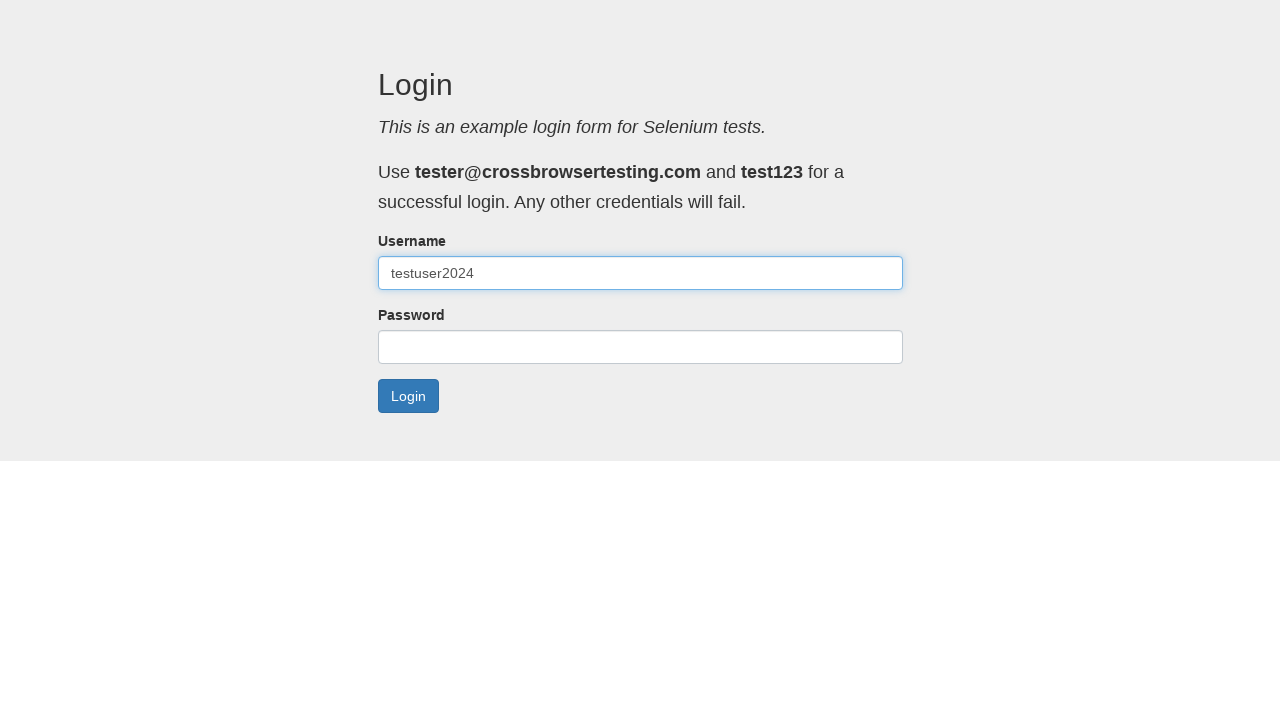

Filled password field with 'securepass789' on #password
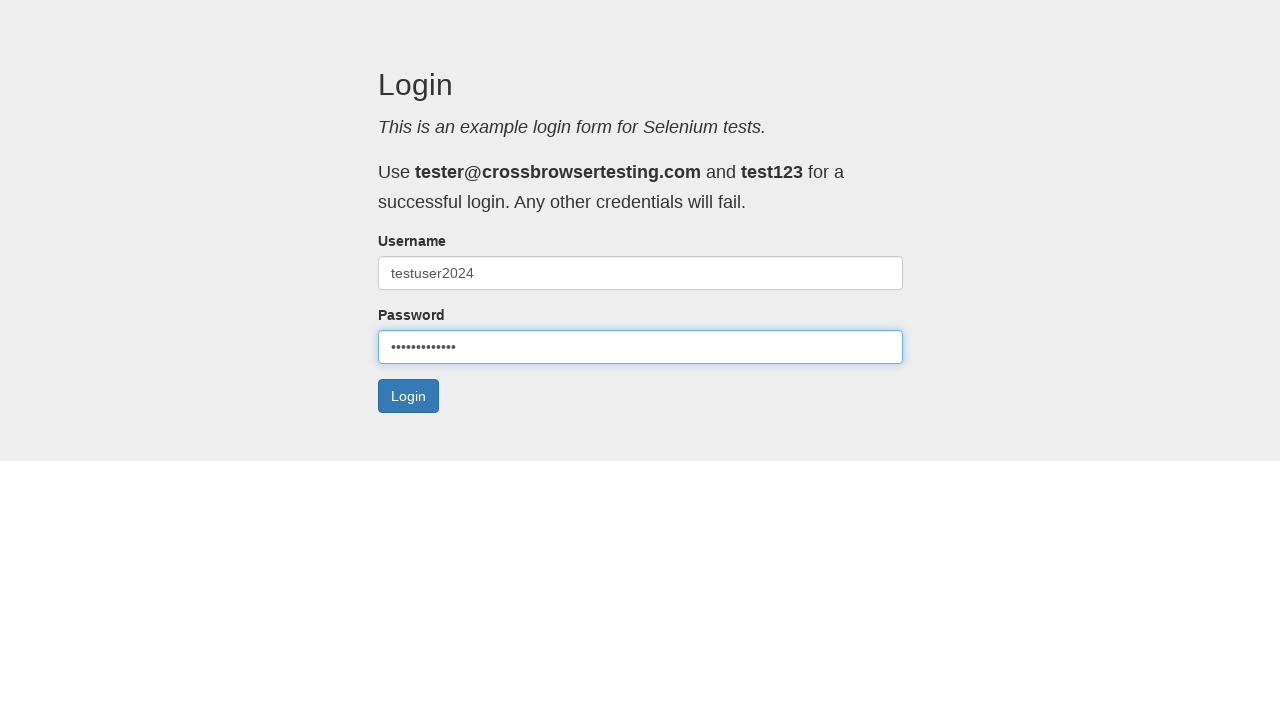

Clicked the Login button at (408, 396) on div.form-actions>button
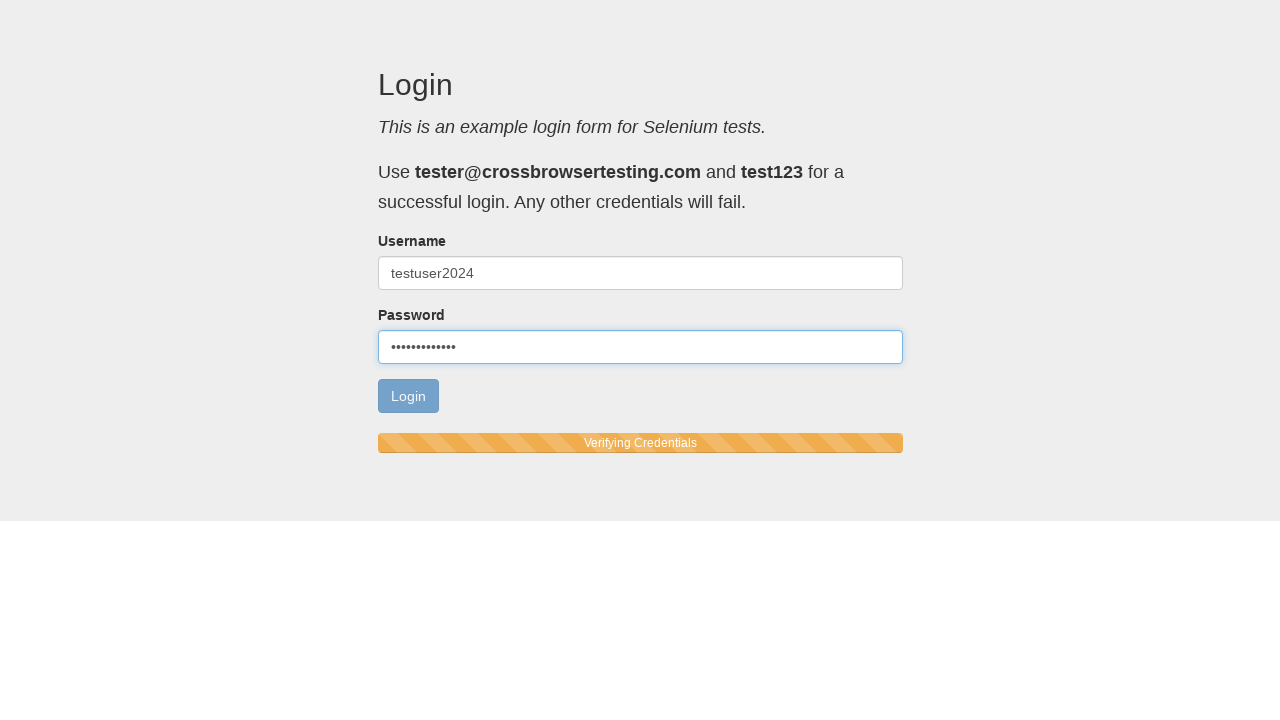

Page loaded and DOM content became ready
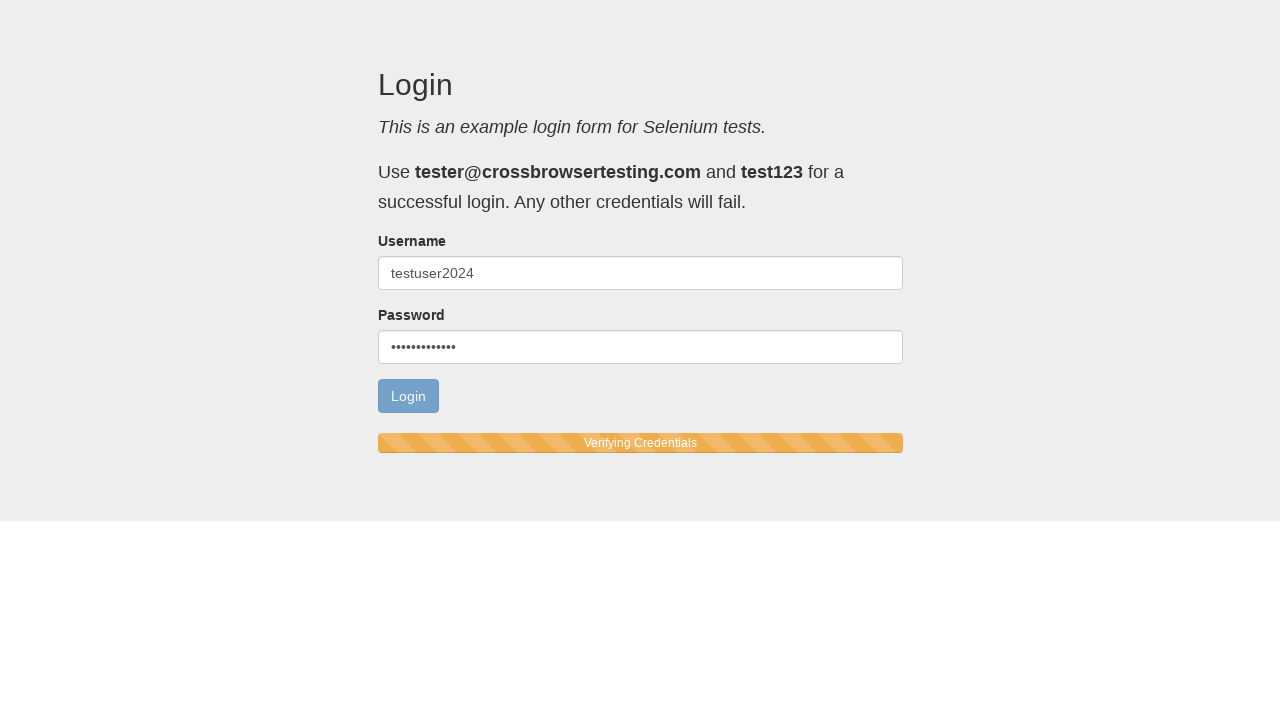

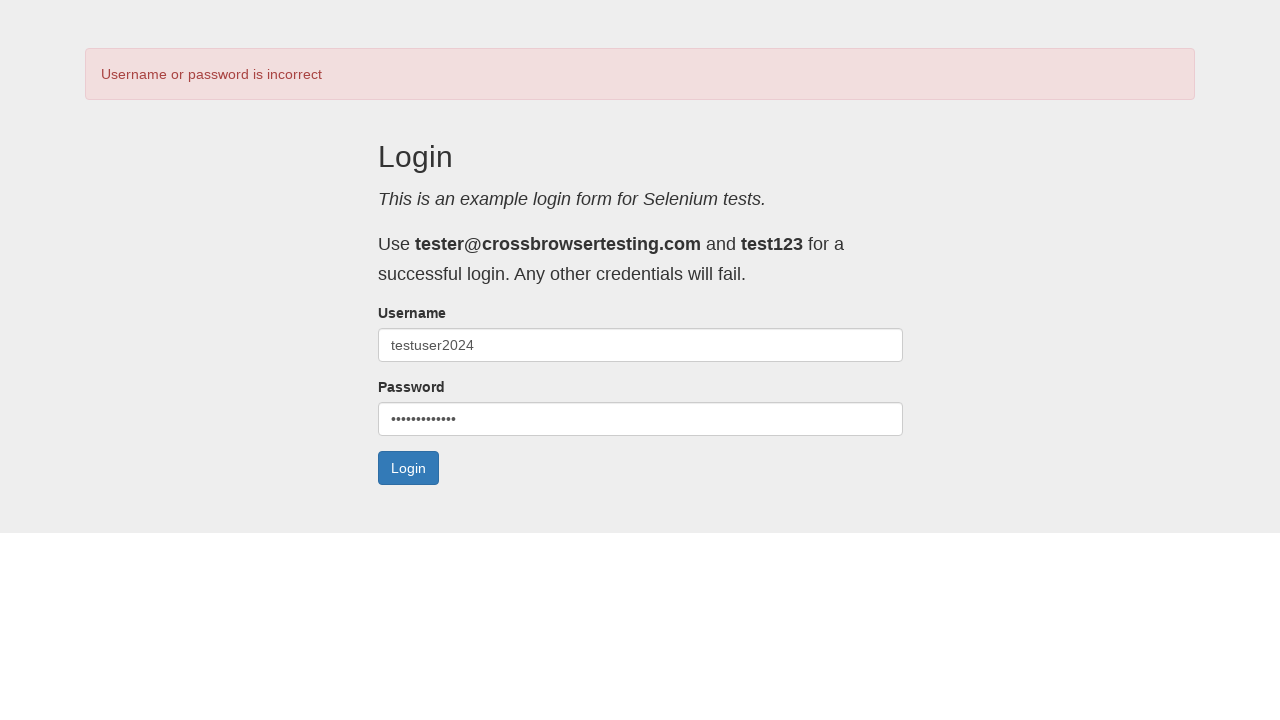